Tests API mocking functionality by intercepting a users API endpoint, returning mock data, and verifying the mocked content appears in the page.

Starting URL: https://jsonplaceholder.typicode.com/users

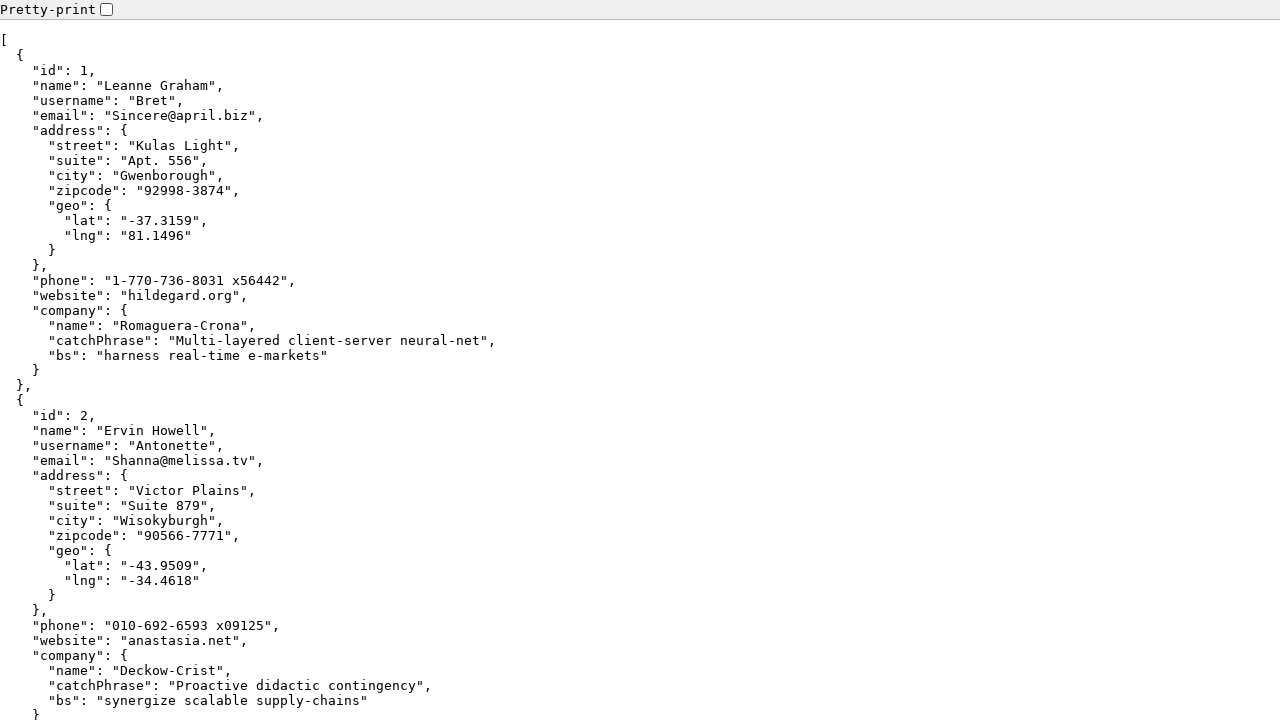

Set up route interception to mock users API endpoint
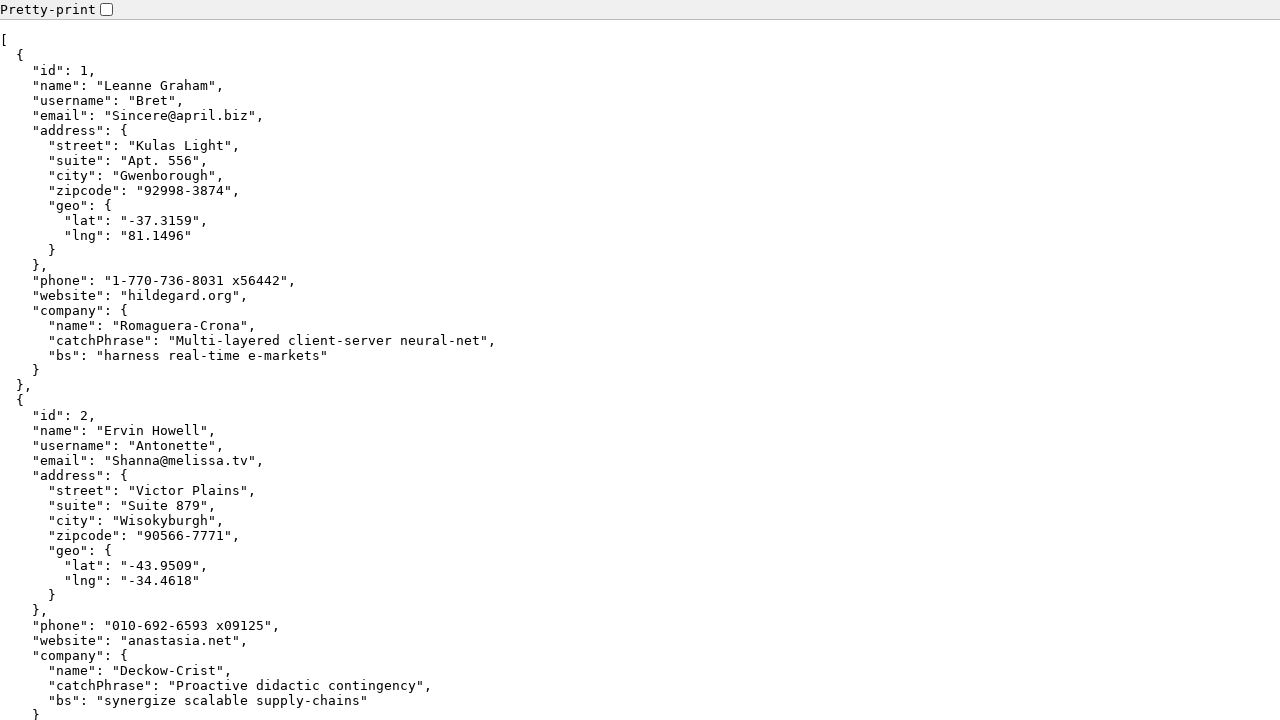

Reloaded page to trigger mock API response
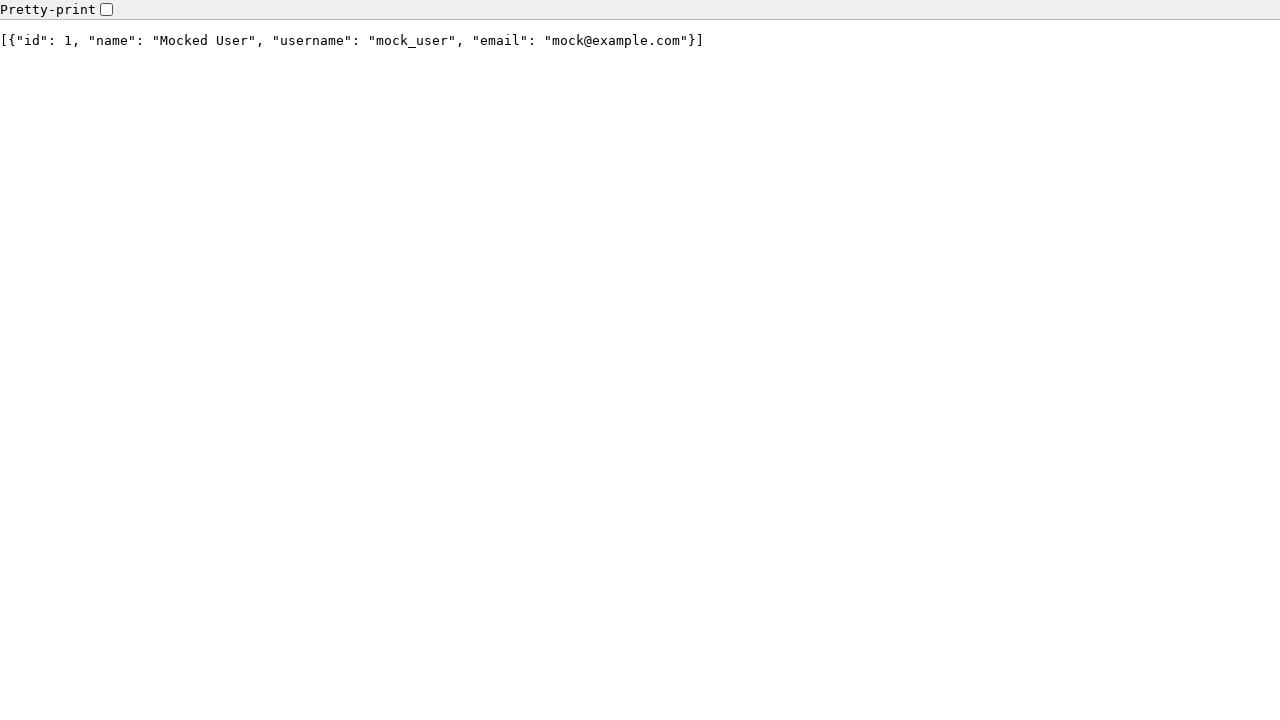

Waited for mocked content to load
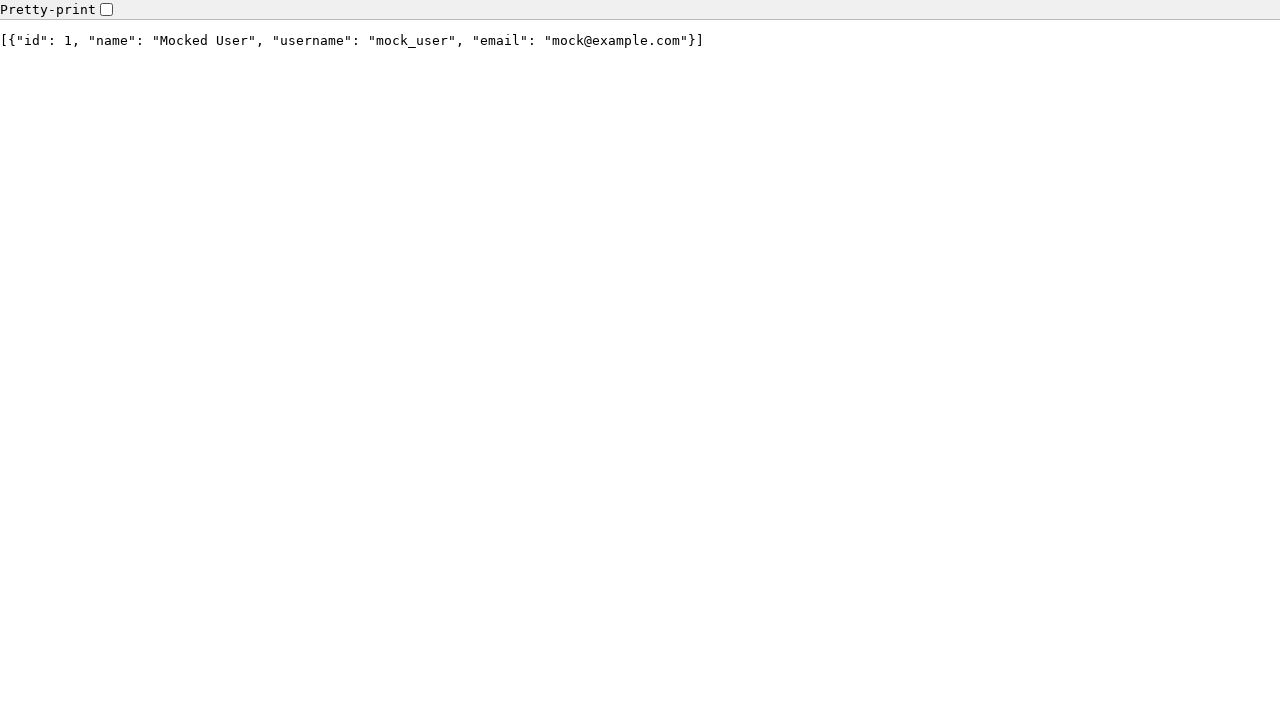

Retrieved page content for verification
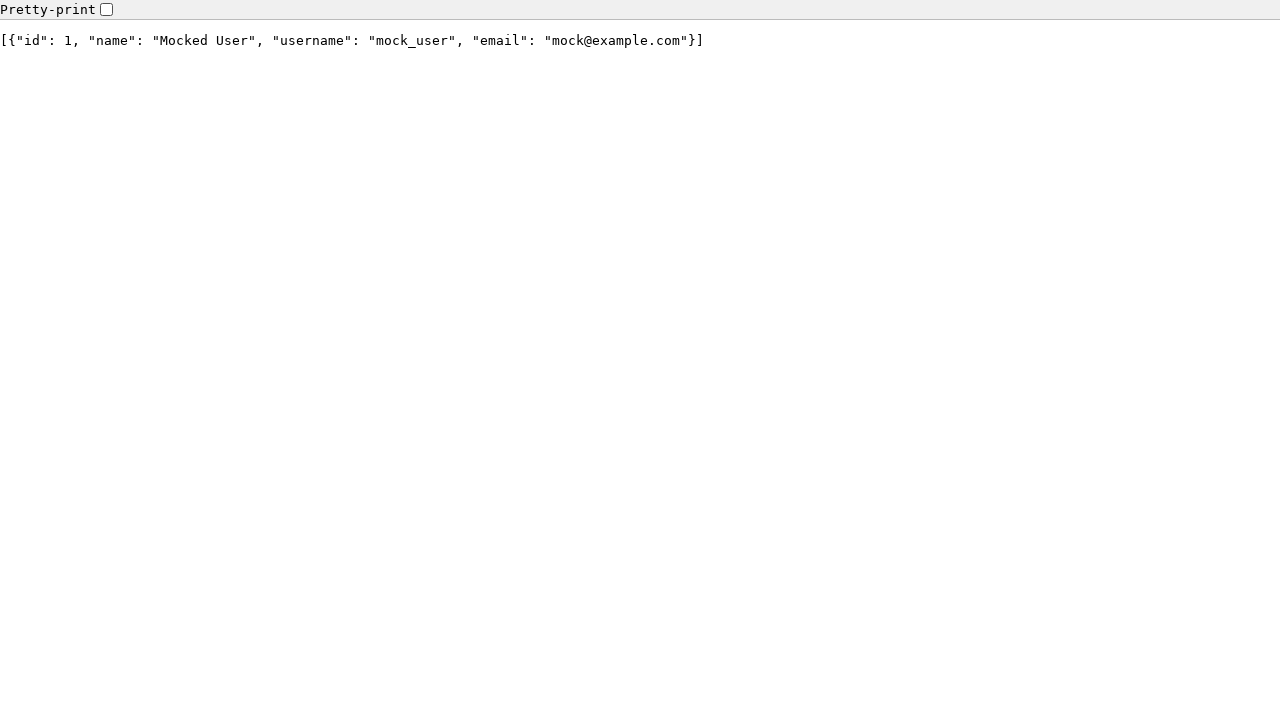

Verified mock_user content is present in page
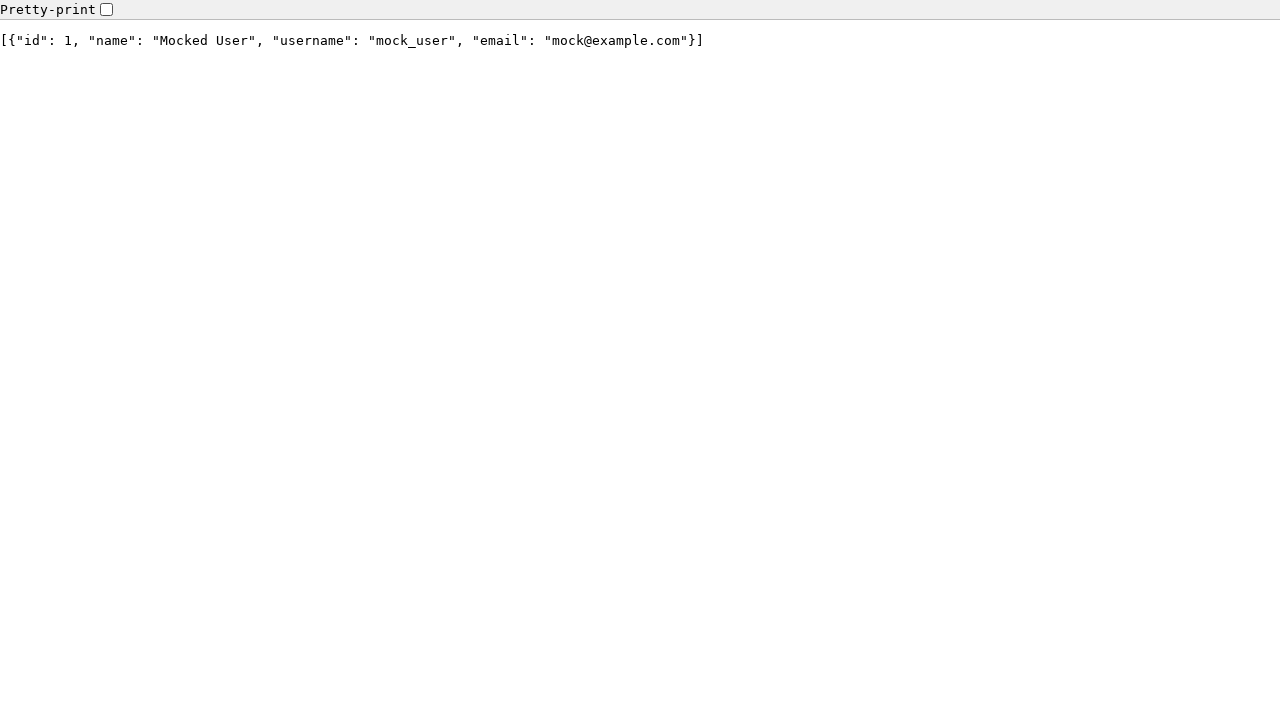

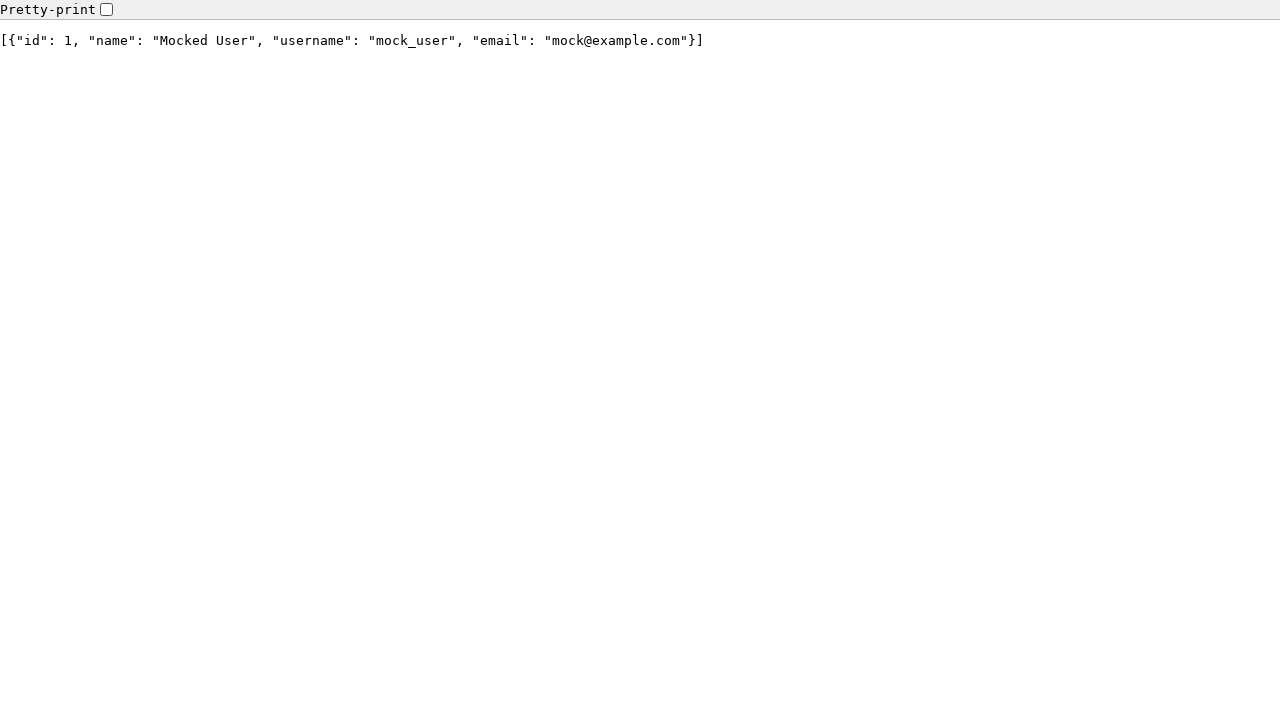